Tests dynamic loading with sufficient wait time, clicking start button and verifying text after proper loading time

Starting URL: https://automationfc.github.io/dynamic-loading/

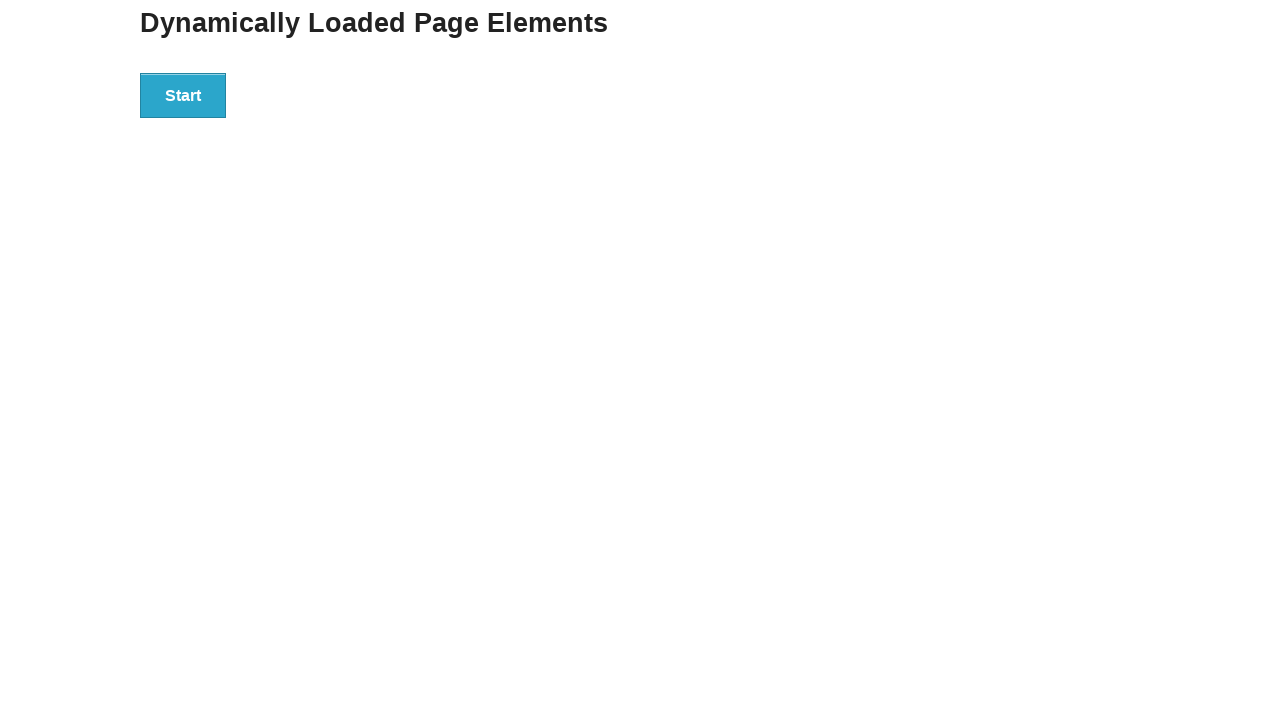

Clicked Start button to trigger dynamic loading at (183, 95) on div#start>button
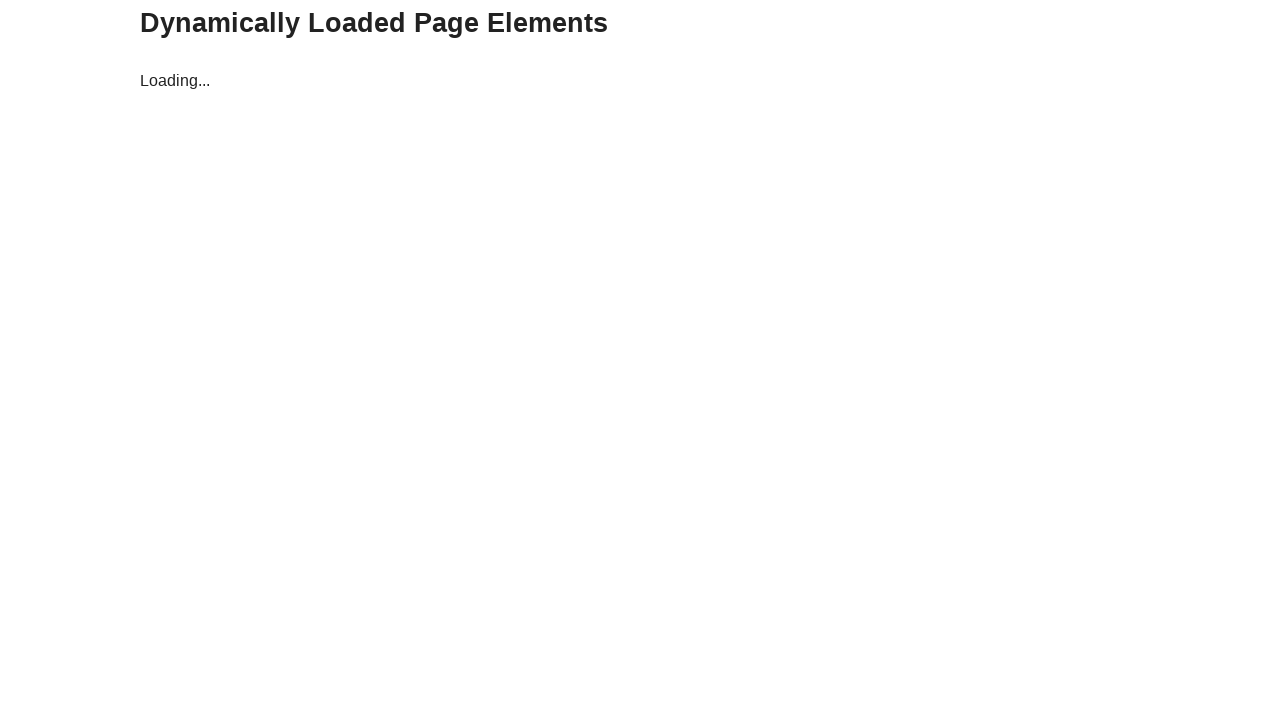

Waited 5 seconds for dynamic content to load
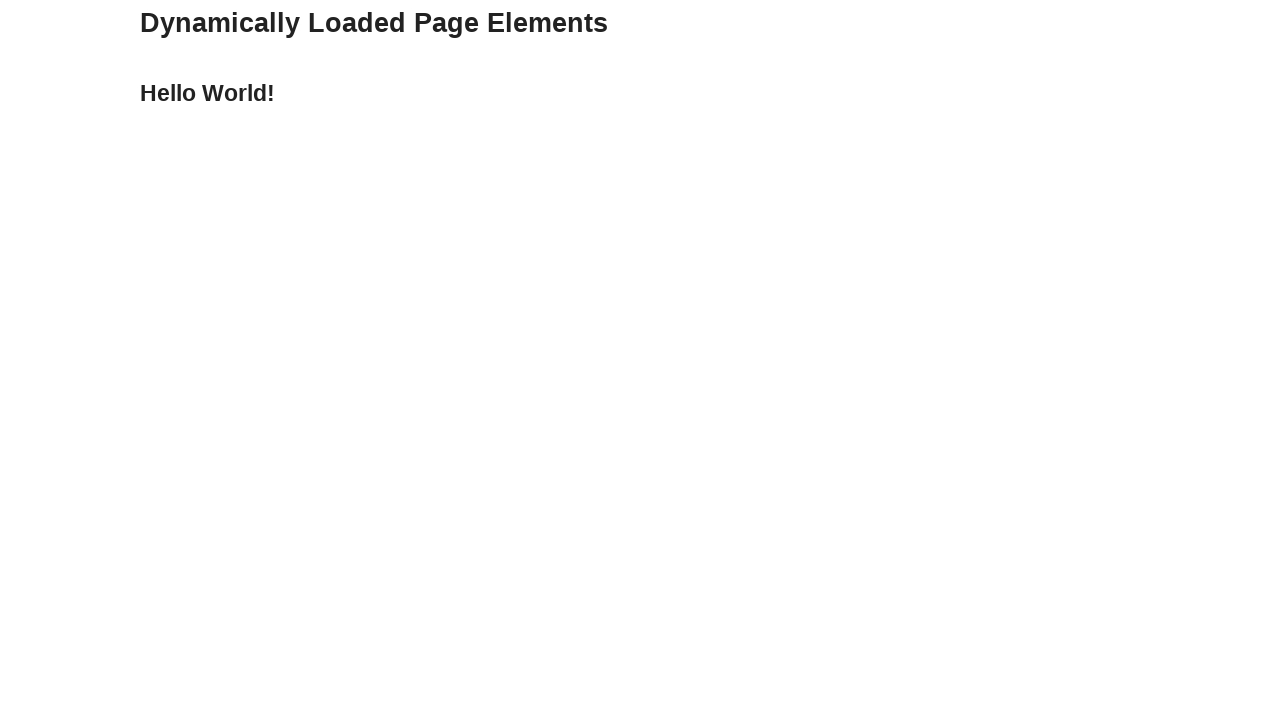

Located the finish text element
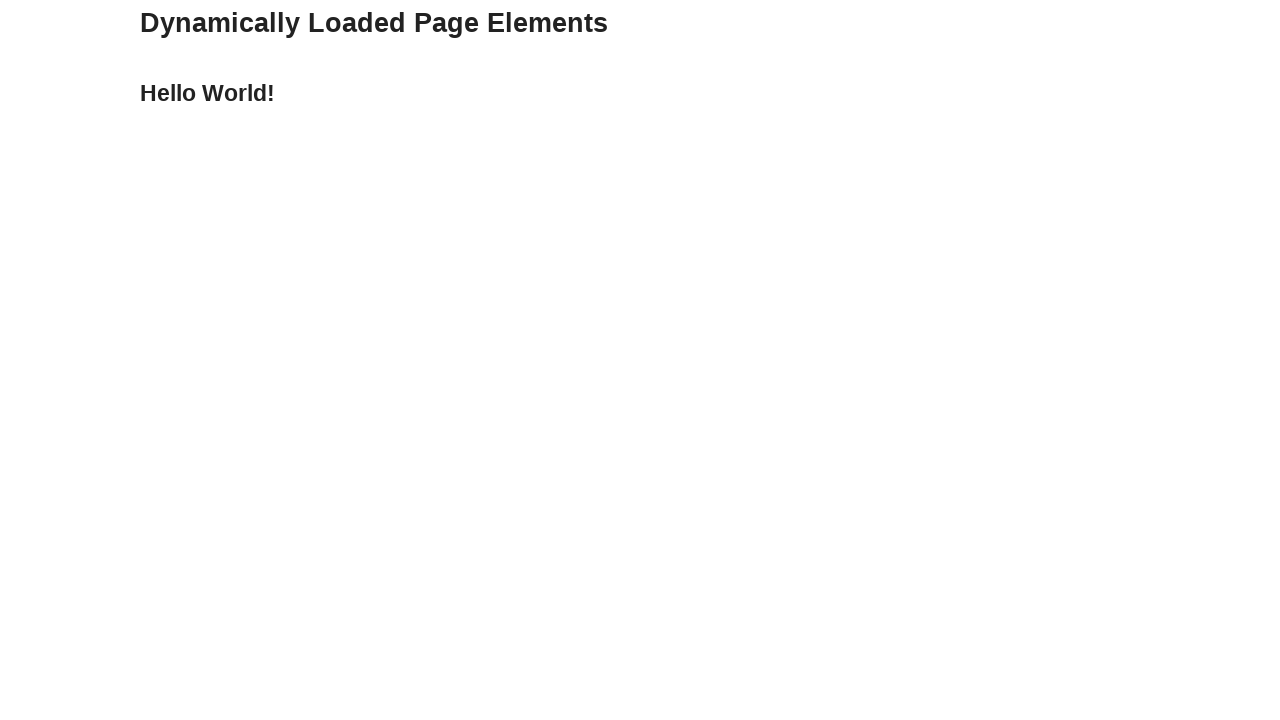

Verified that the finish element displays 'Hello World!' text
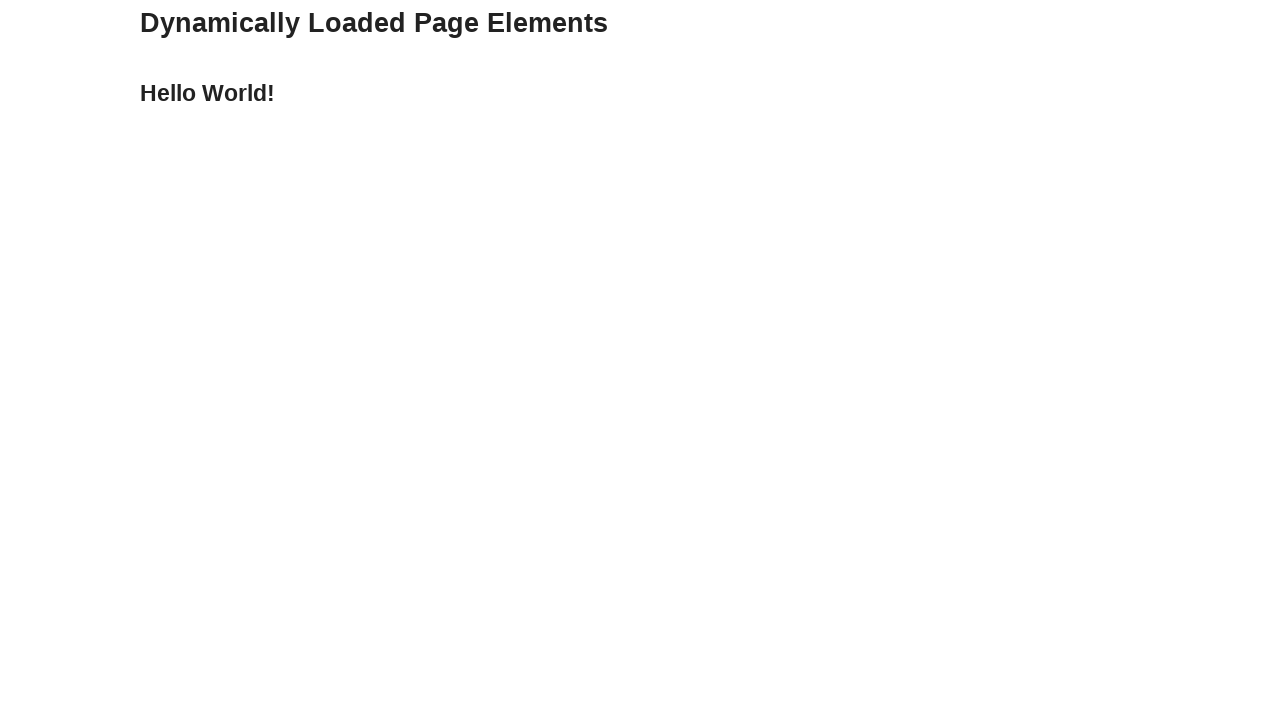

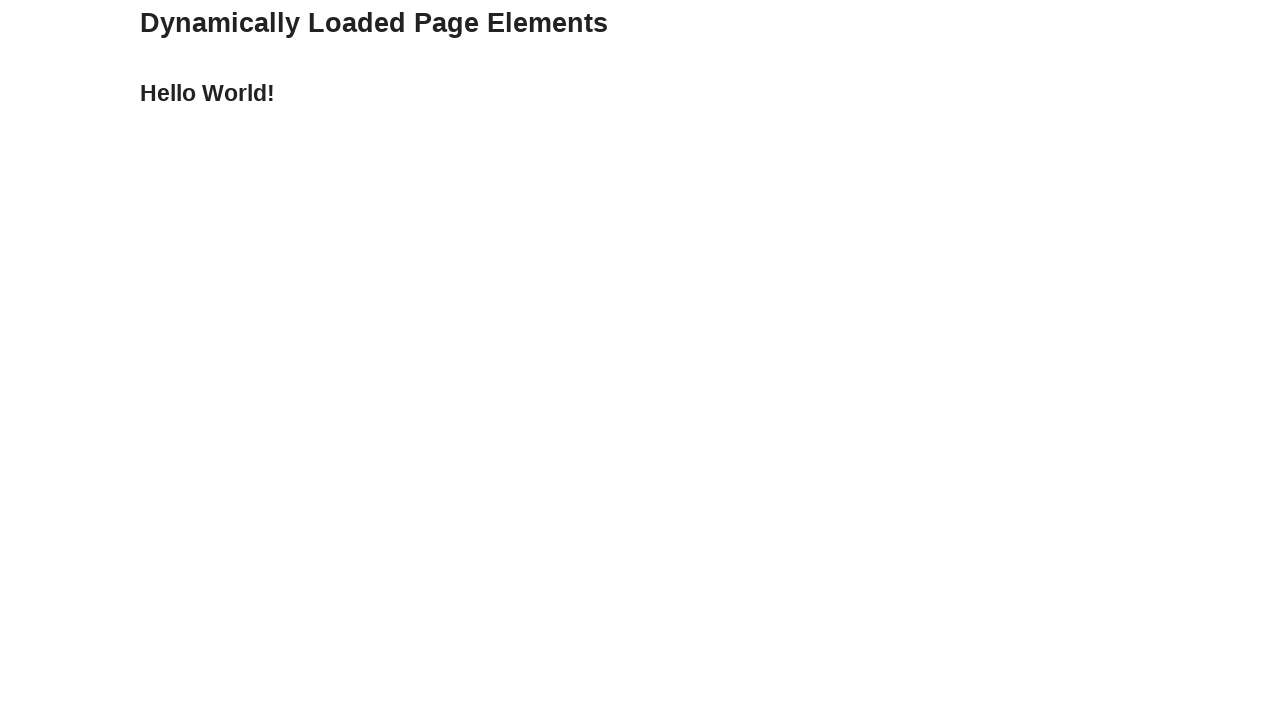